Tests basic browser navigation controls on Dream11 website including window maximize/minimize, and browser back/forward/refresh navigation actions.

Starting URL: https://www.dream11.com/

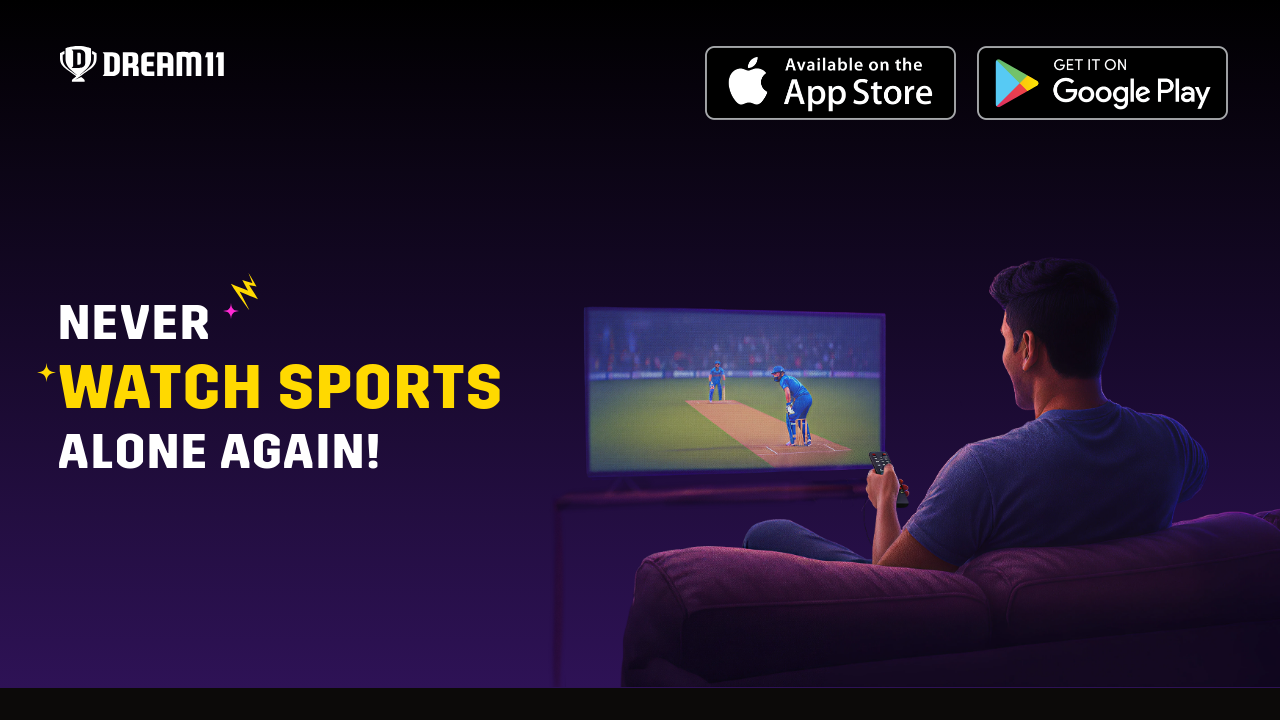

Maximized browser window to 1920x1080
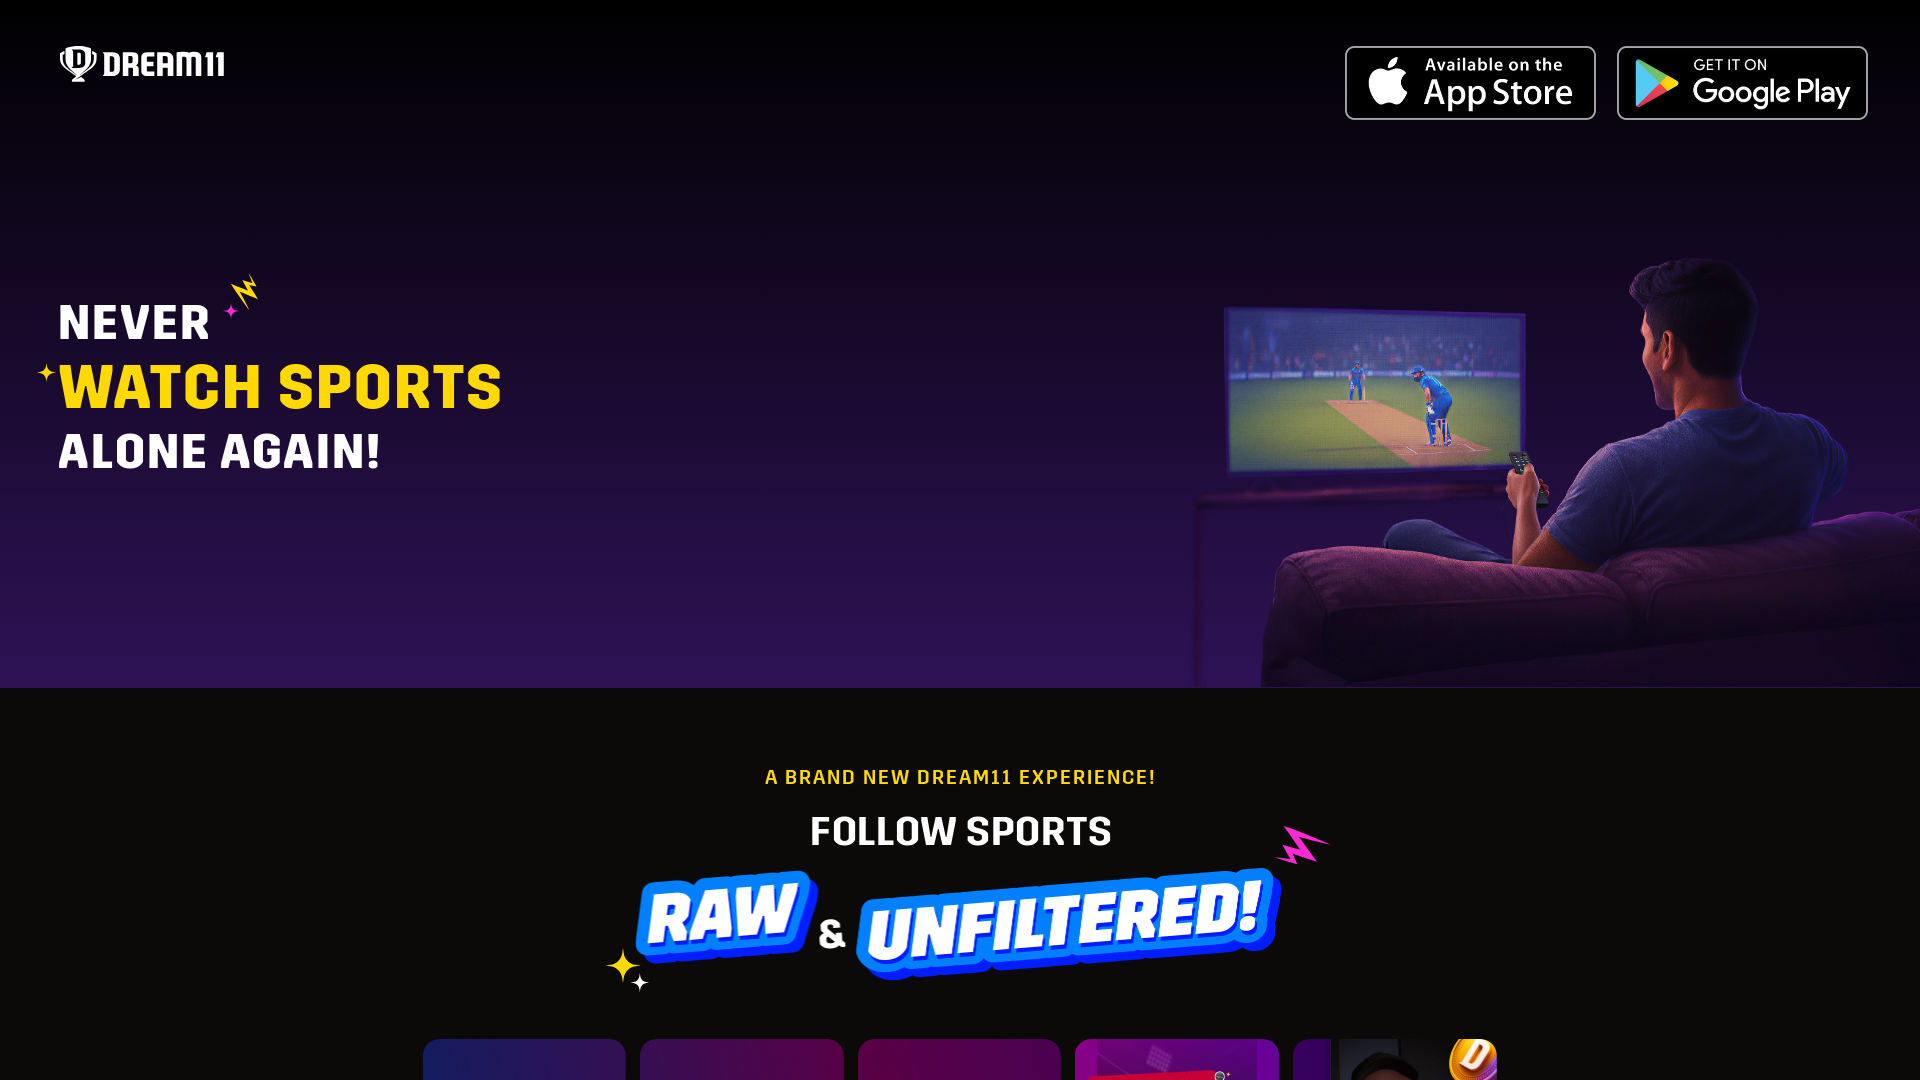

Clicked browser back button
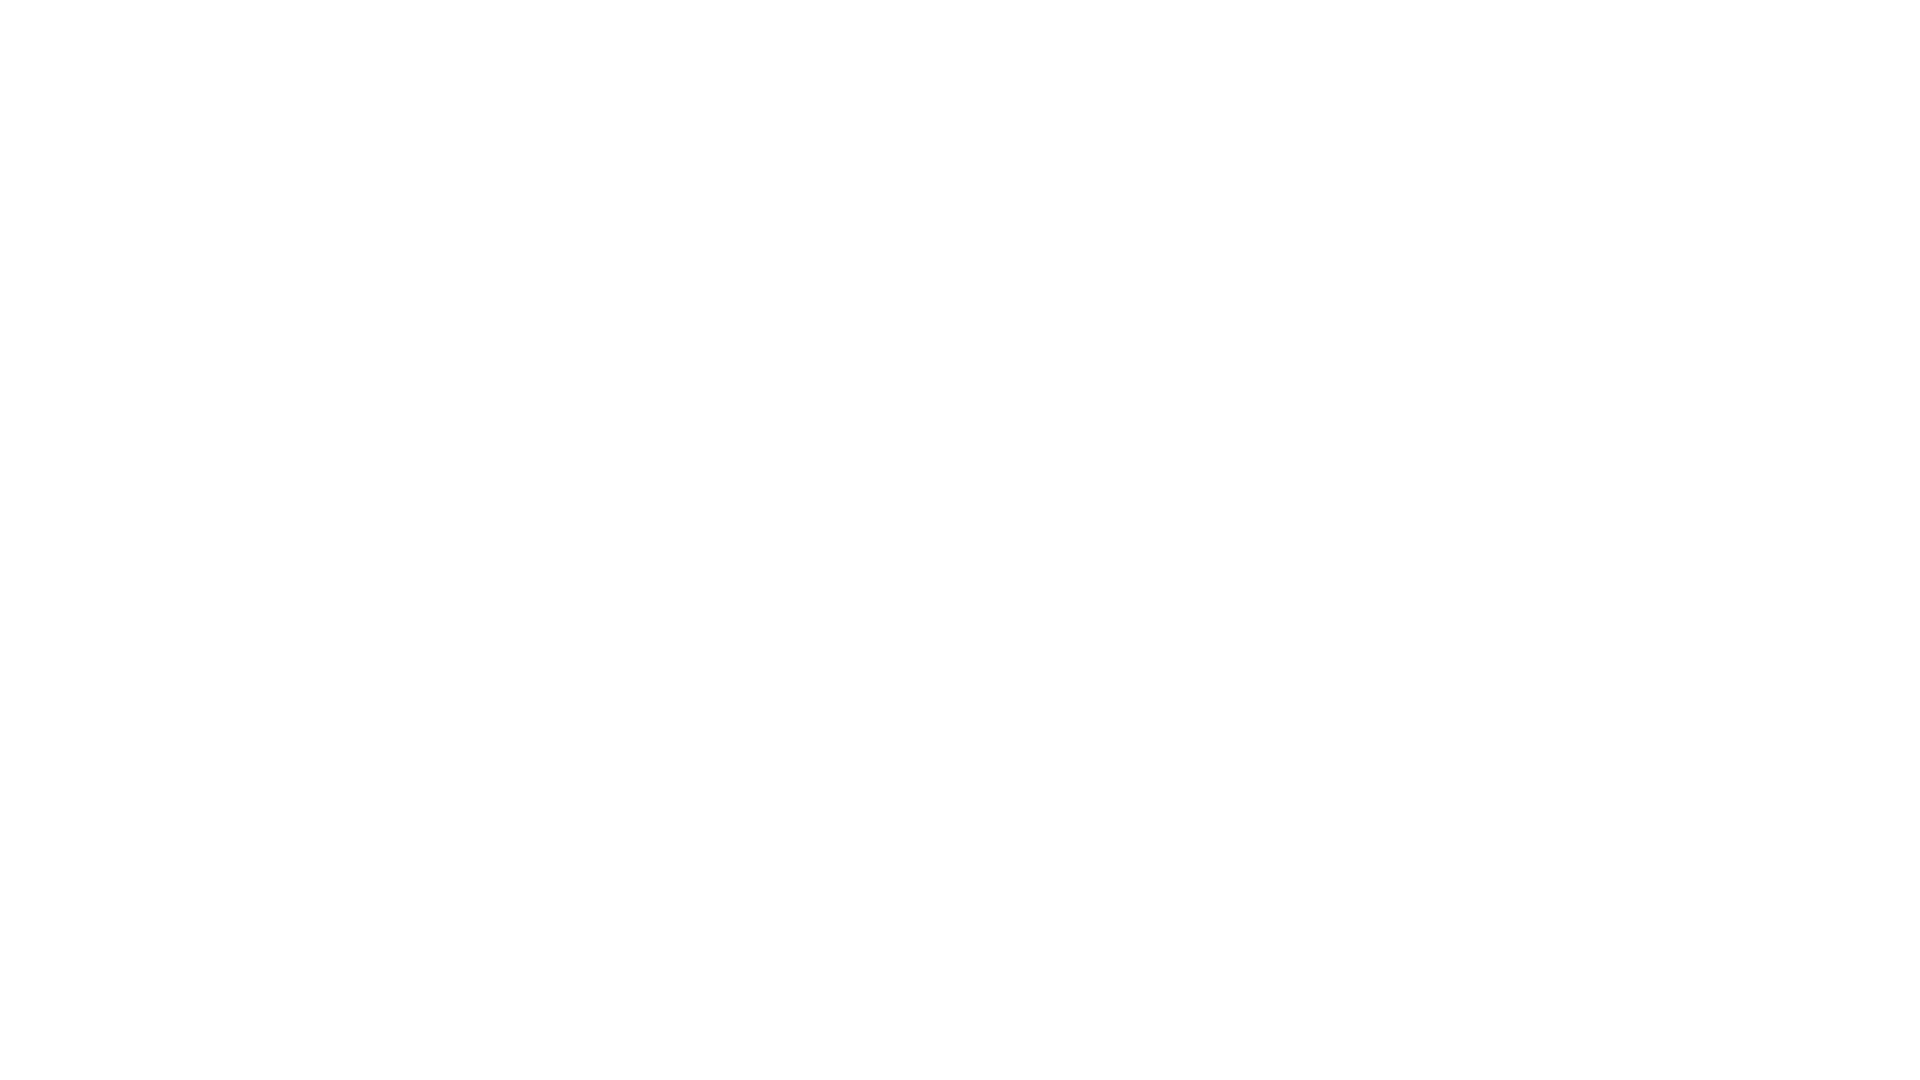

Waited 1 second for page stabilization
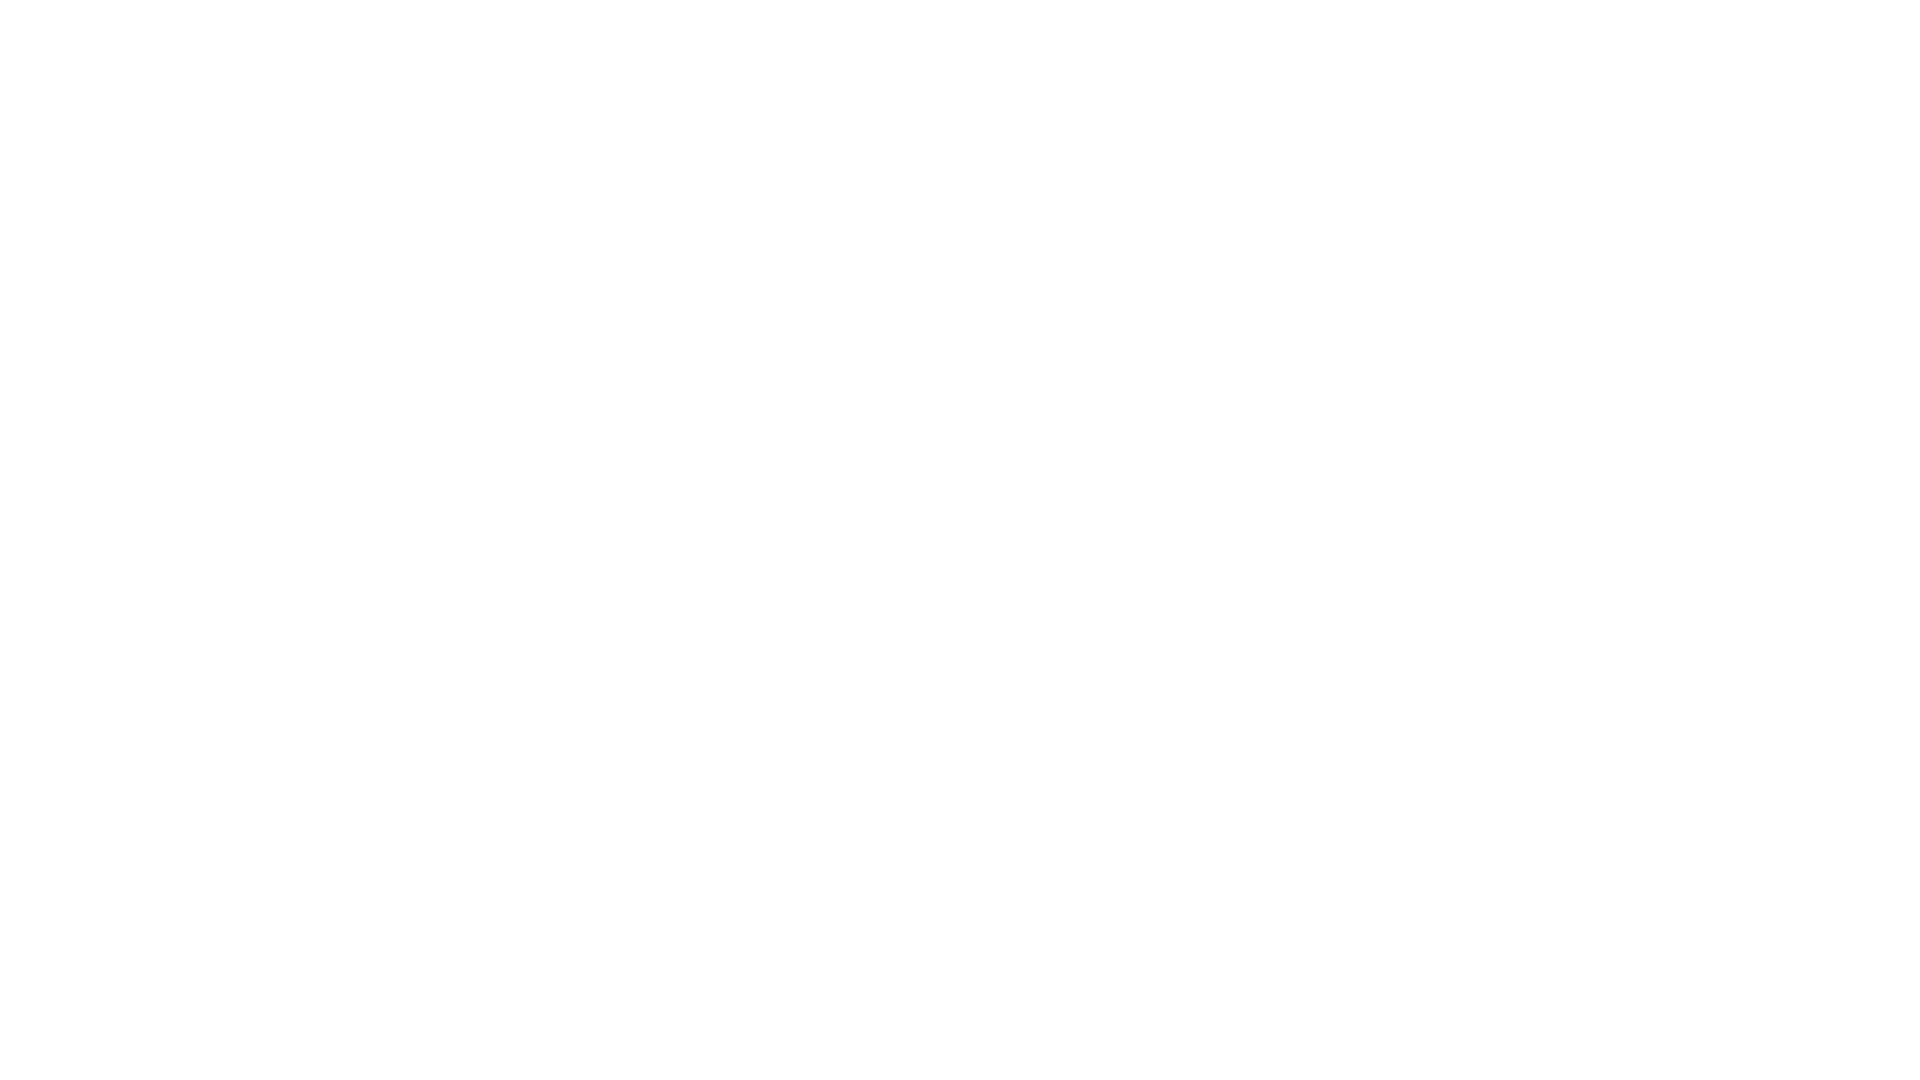

Clicked browser forward button to return to Dream11
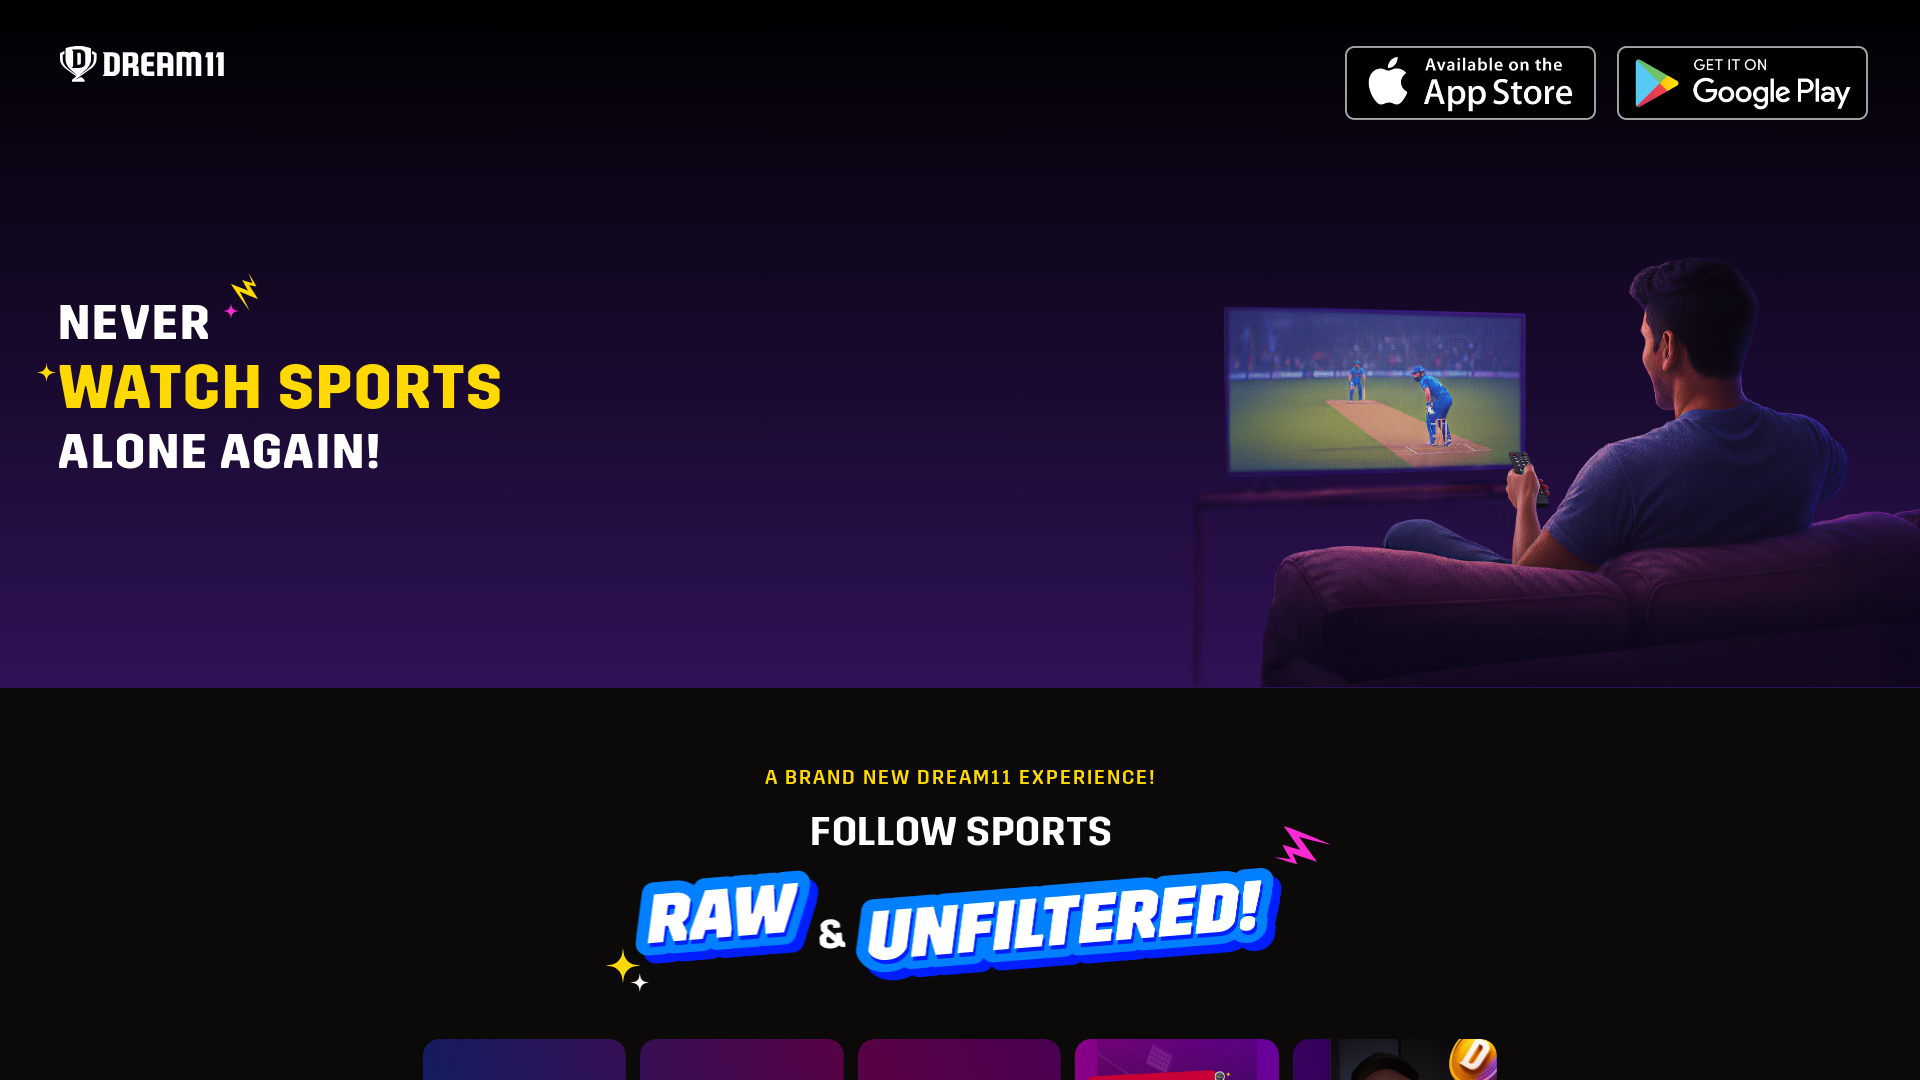

Waited 1 second for page stabilization
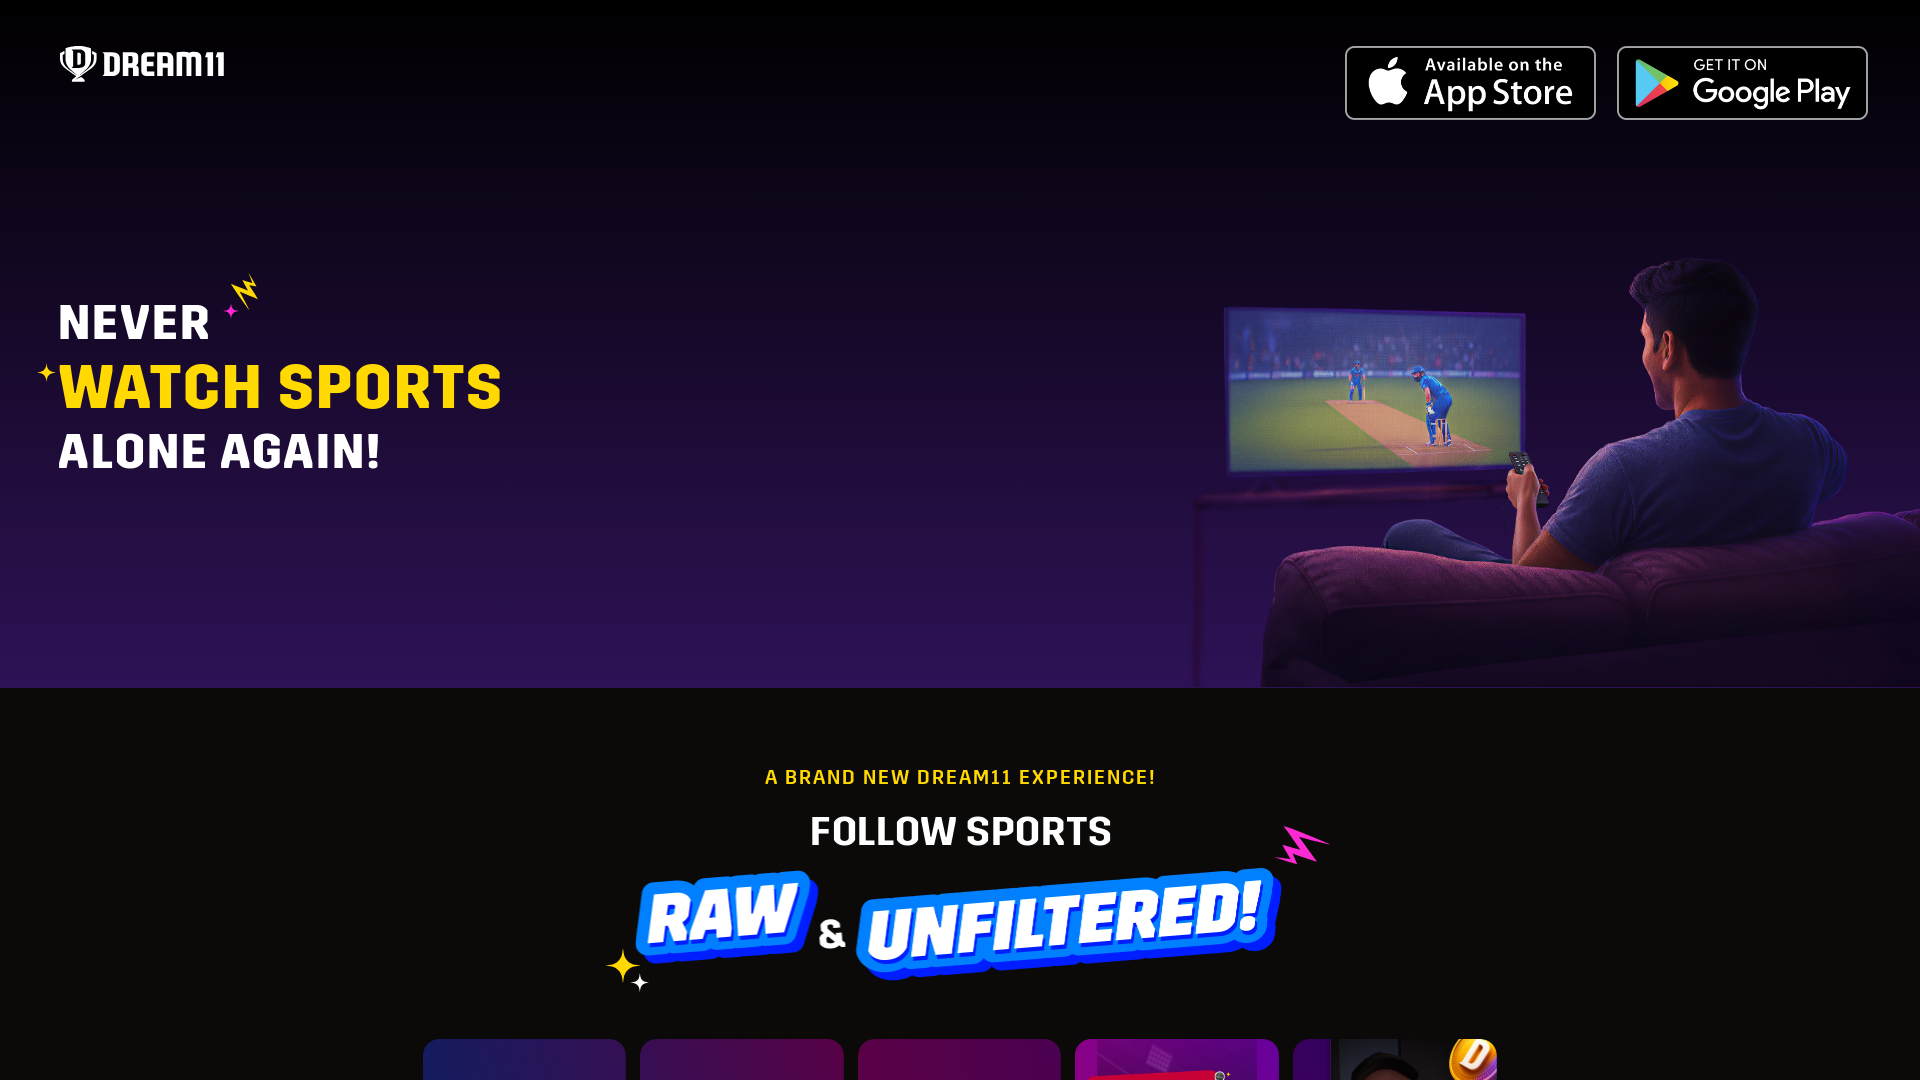

Refreshed the Dream11 page
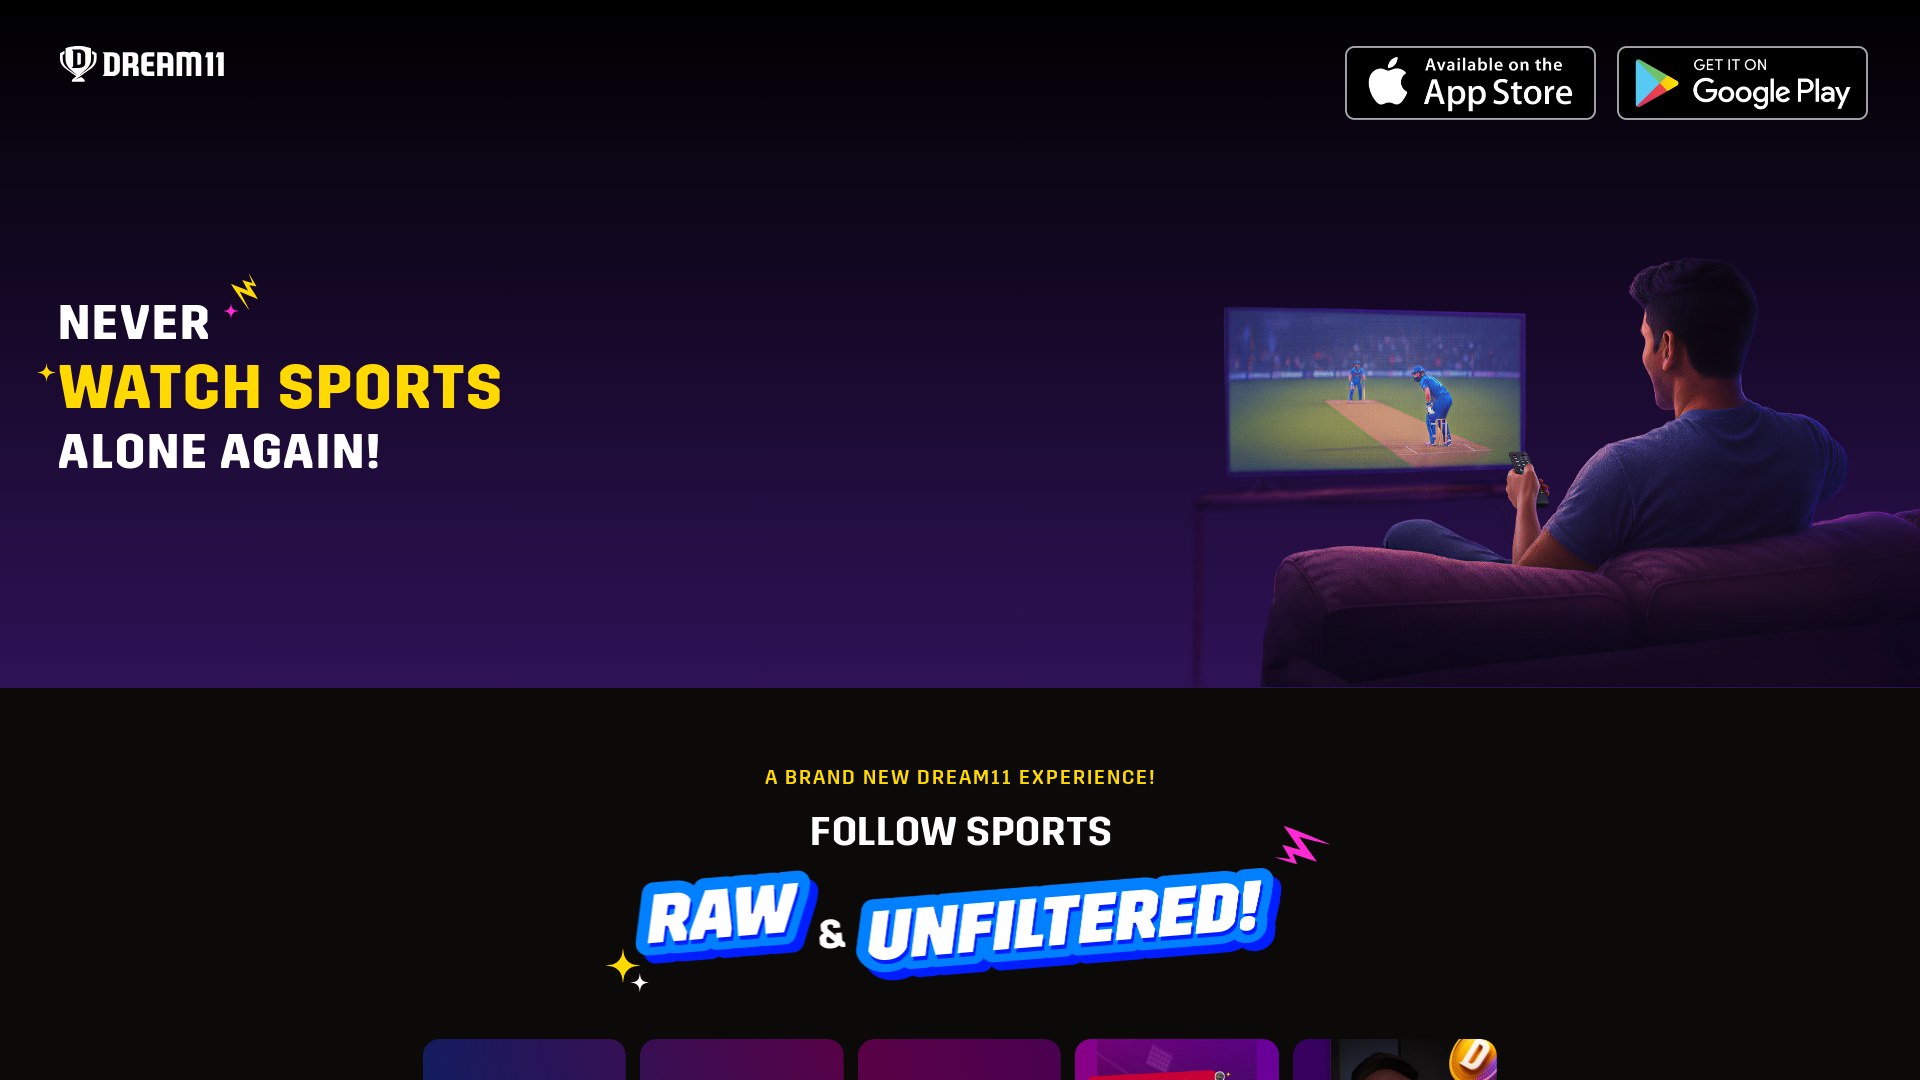

Page content fully loaded after refresh
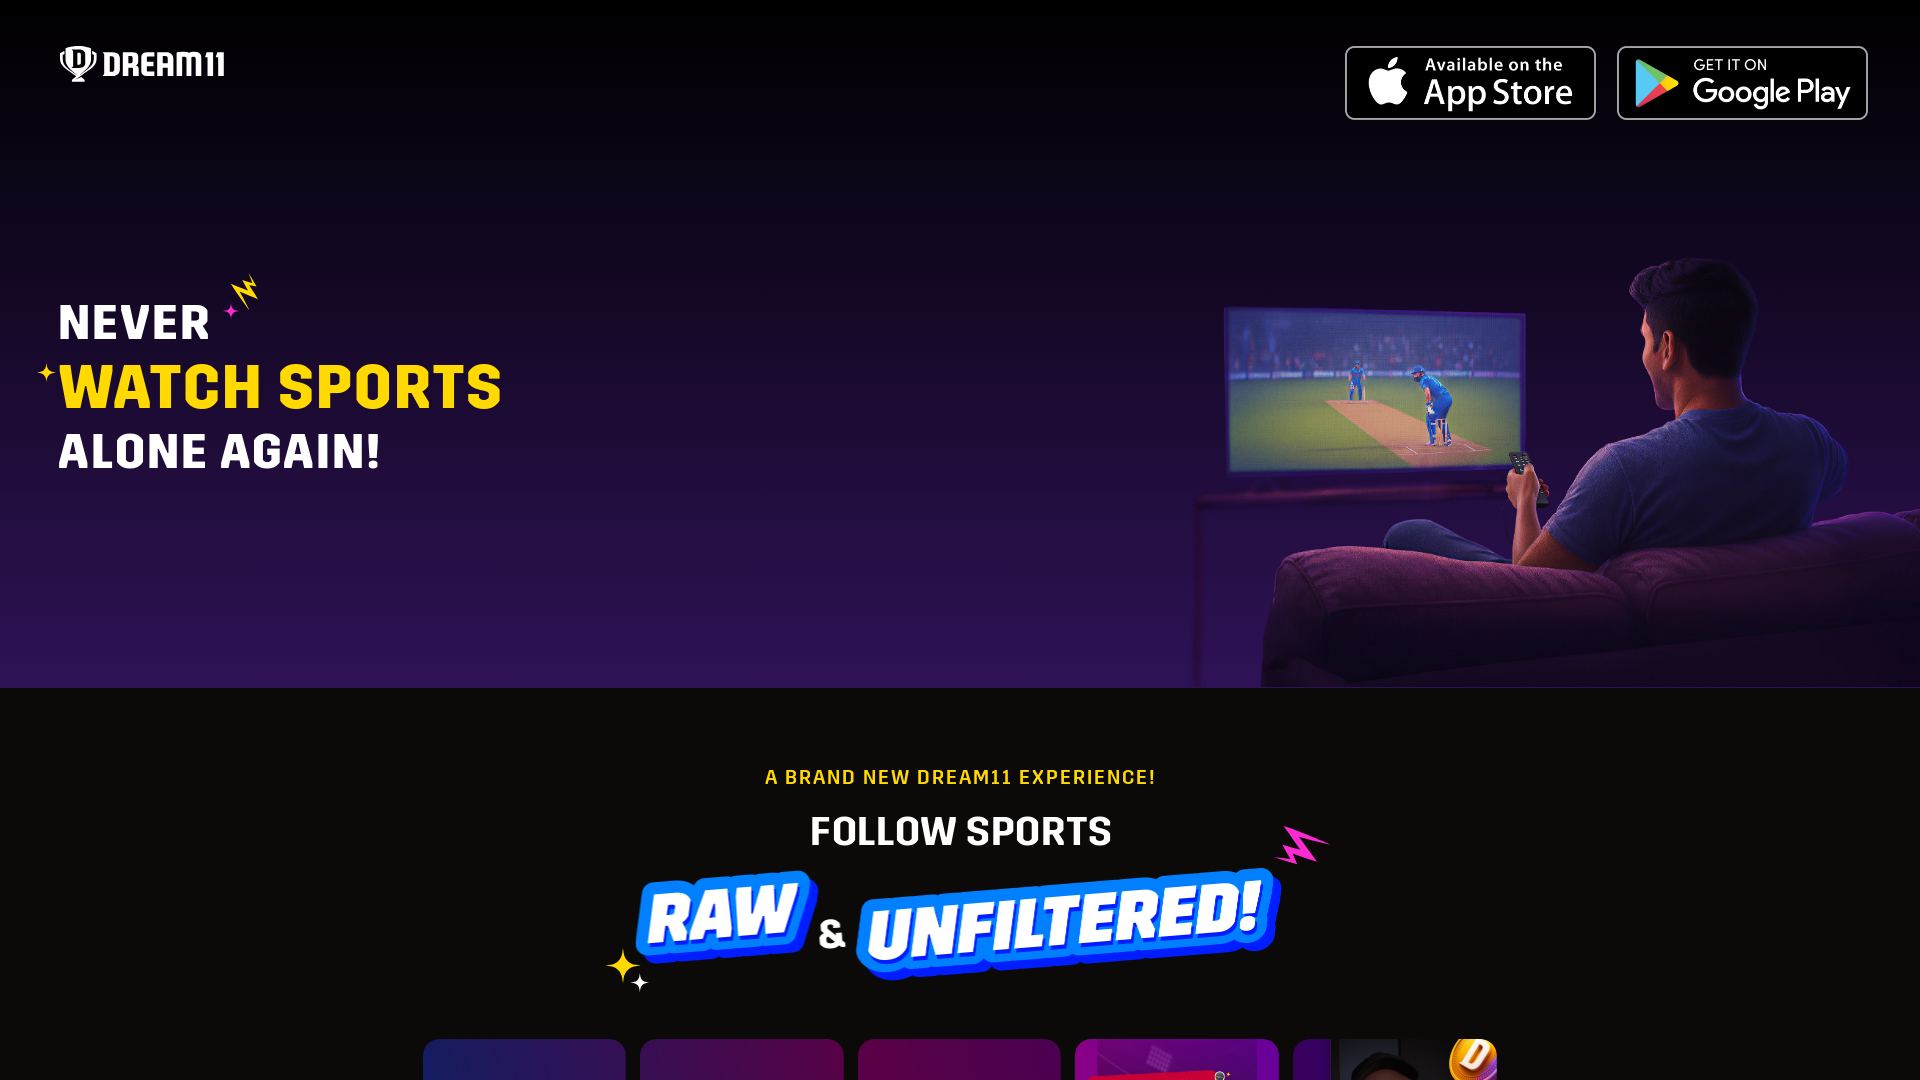

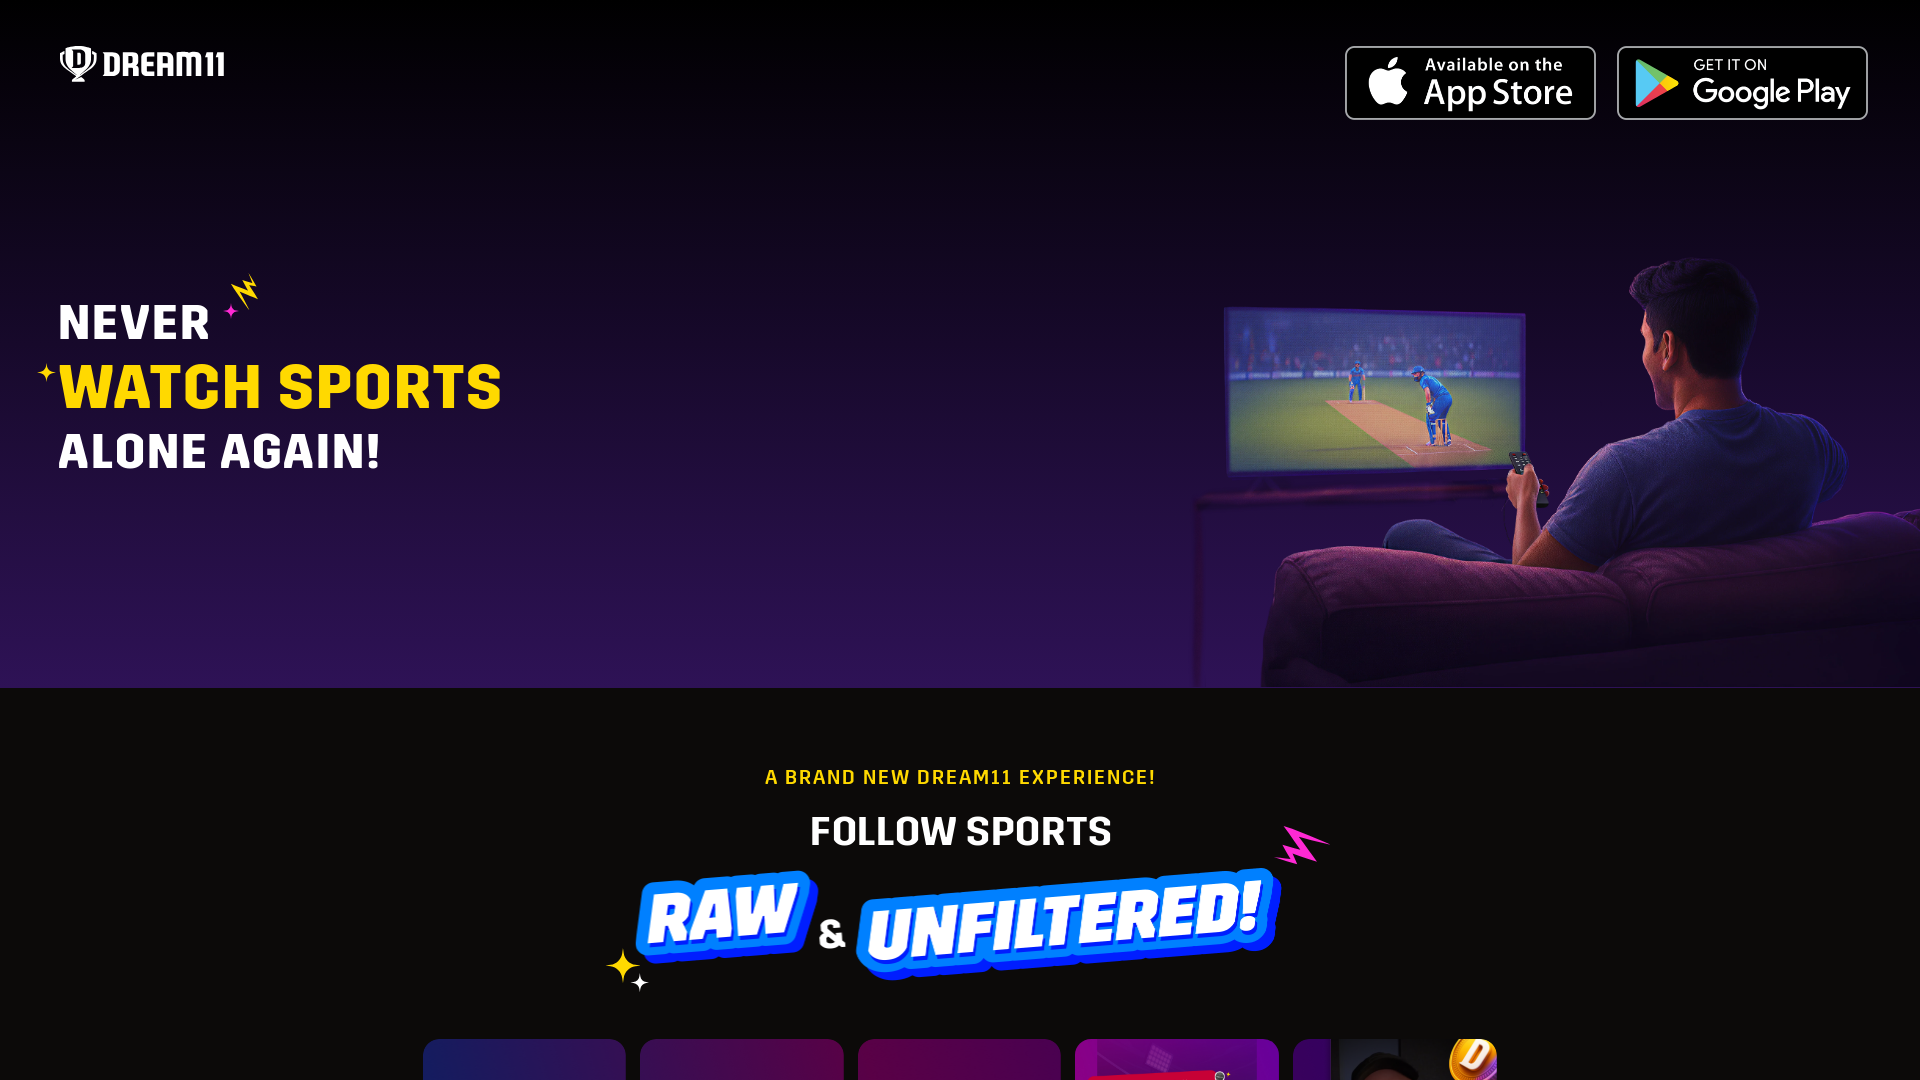